Navigates to a Falabella women's fashion category page, scrolls to load content, and verifies that product listings are displayed on the page.

Starting URL: https://www.falabella.com/falabella-cl/category/cat20002/Moda-Mujer?isPLP=1

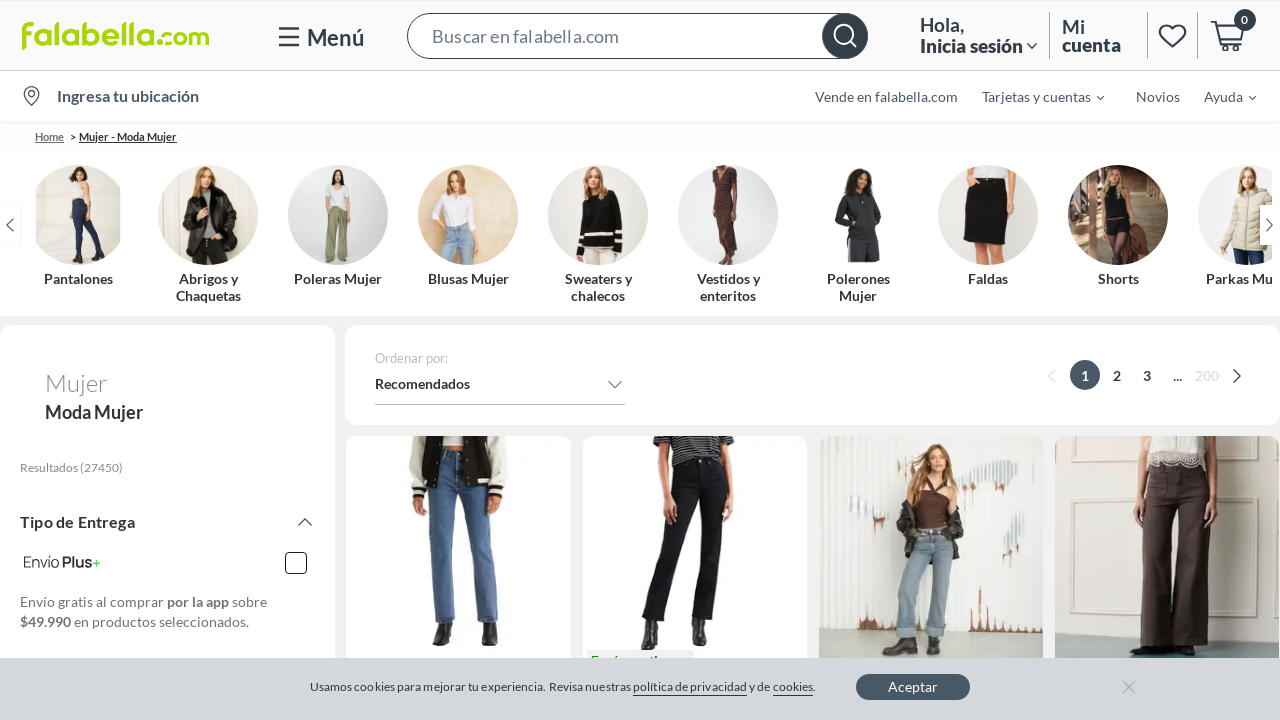

Scrolled to bottom of page to trigger lazy loading
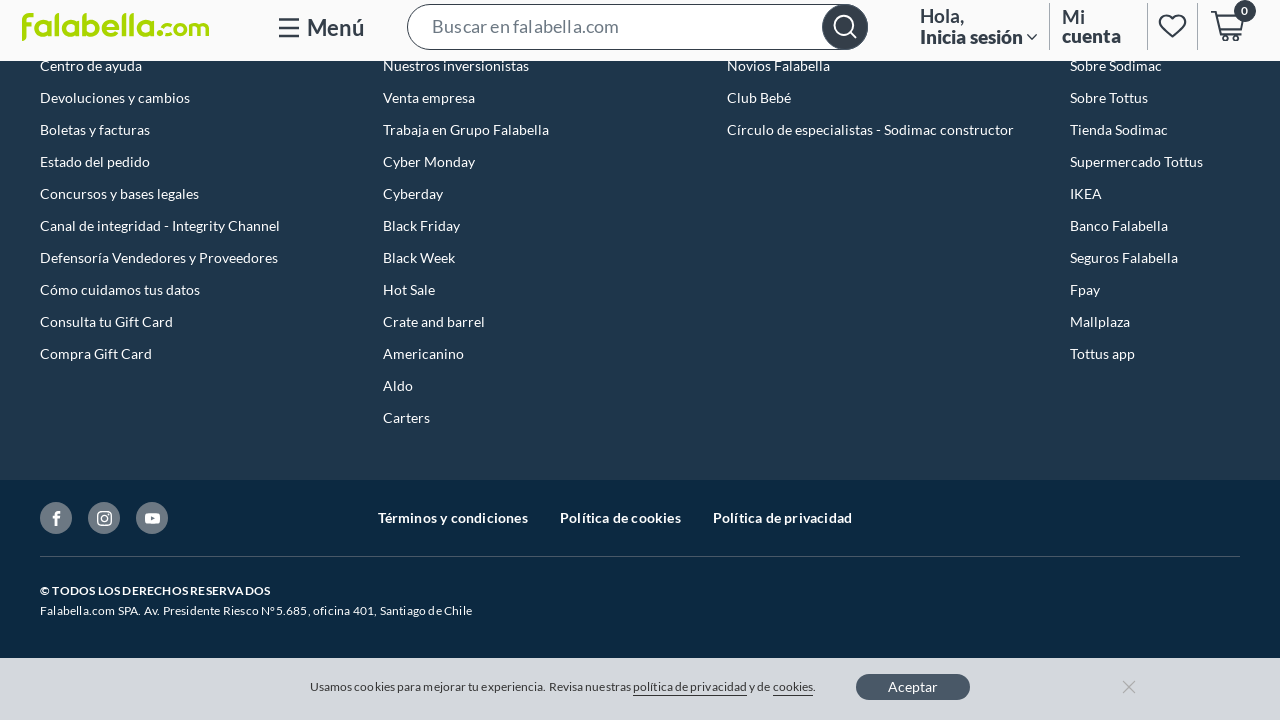

Product grid container loaded
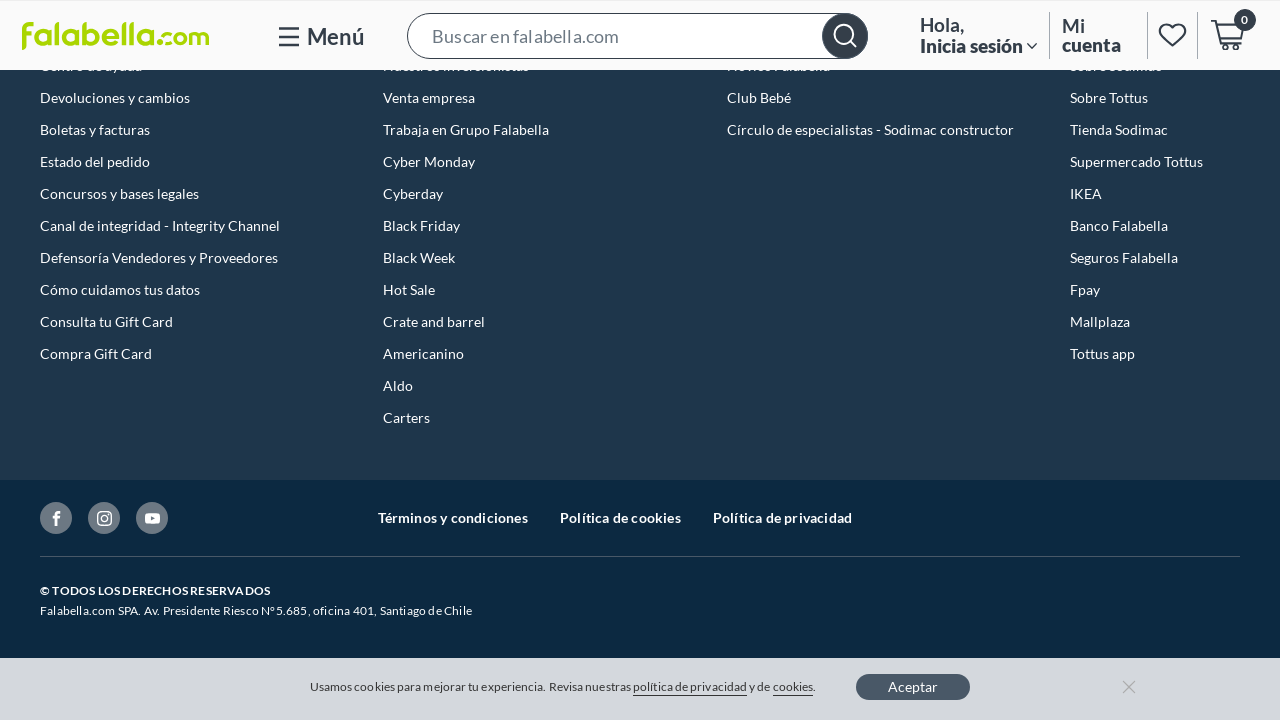

Product cards (grid-pod elements) are now visible
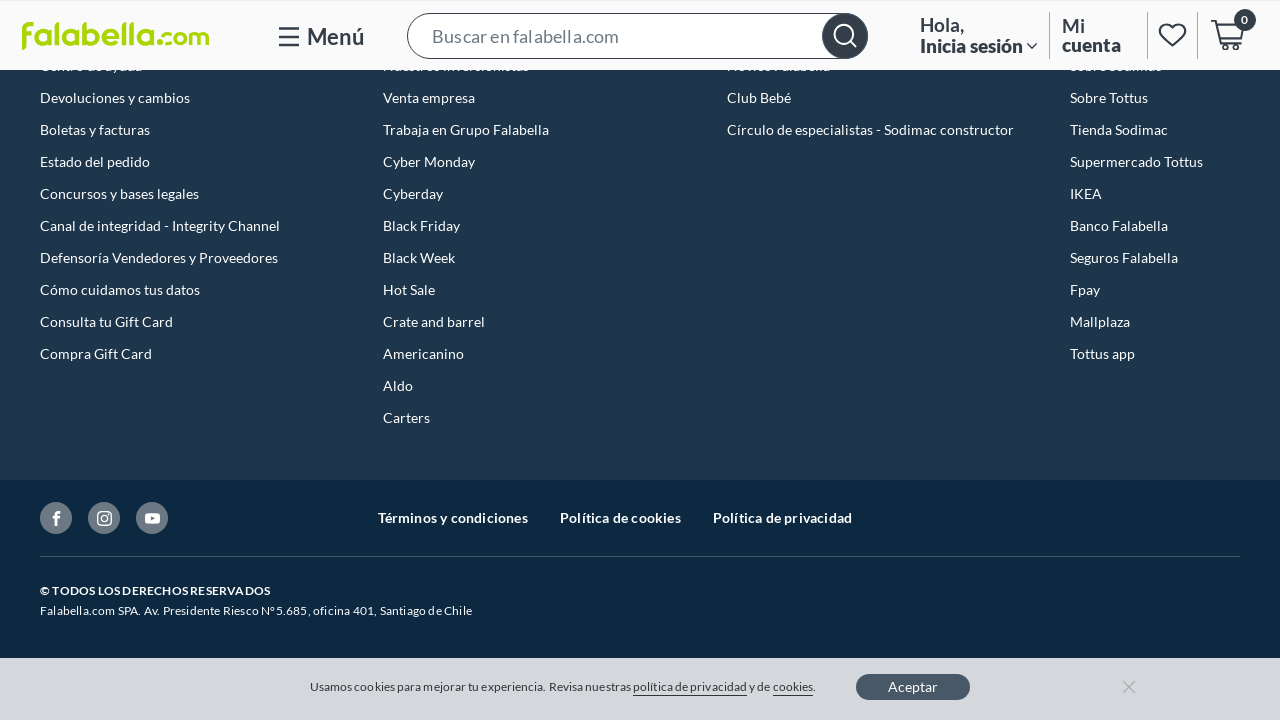

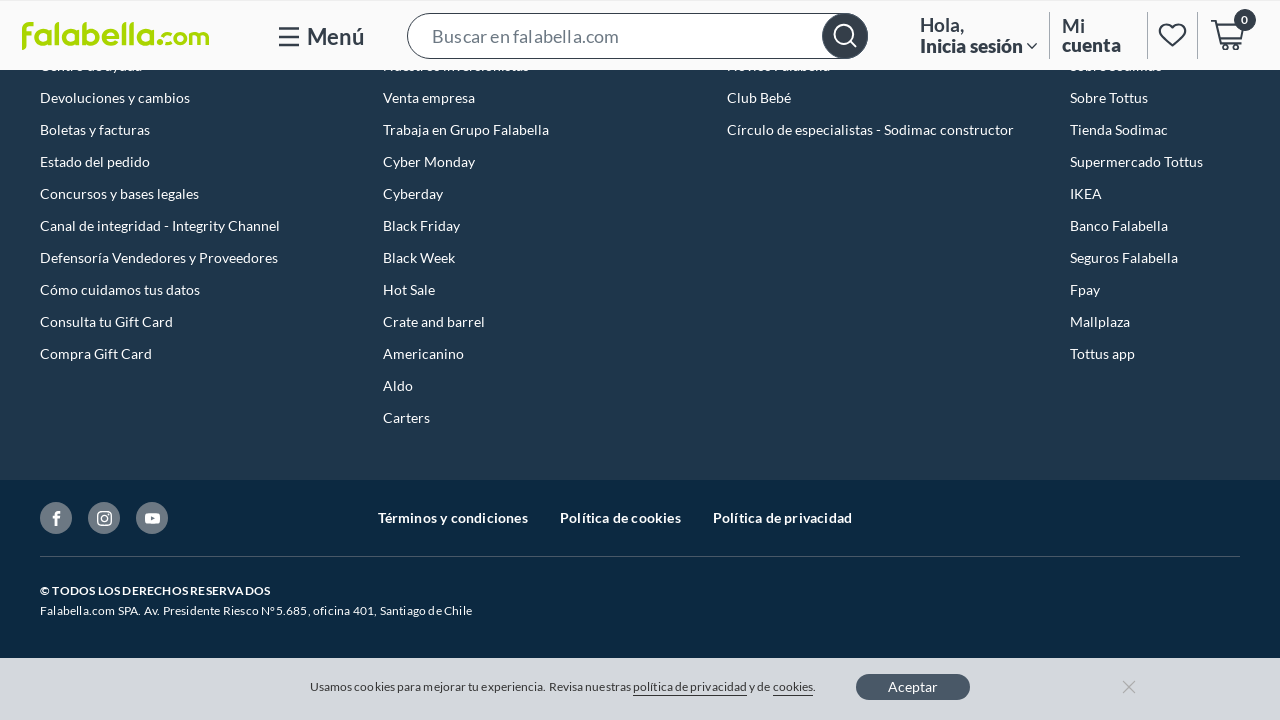